Tests handling of a JavaScript confirm box by clicking a button, triggering the confirm dialog, and accepting it

Starting URL: https://demoqa.com/alerts

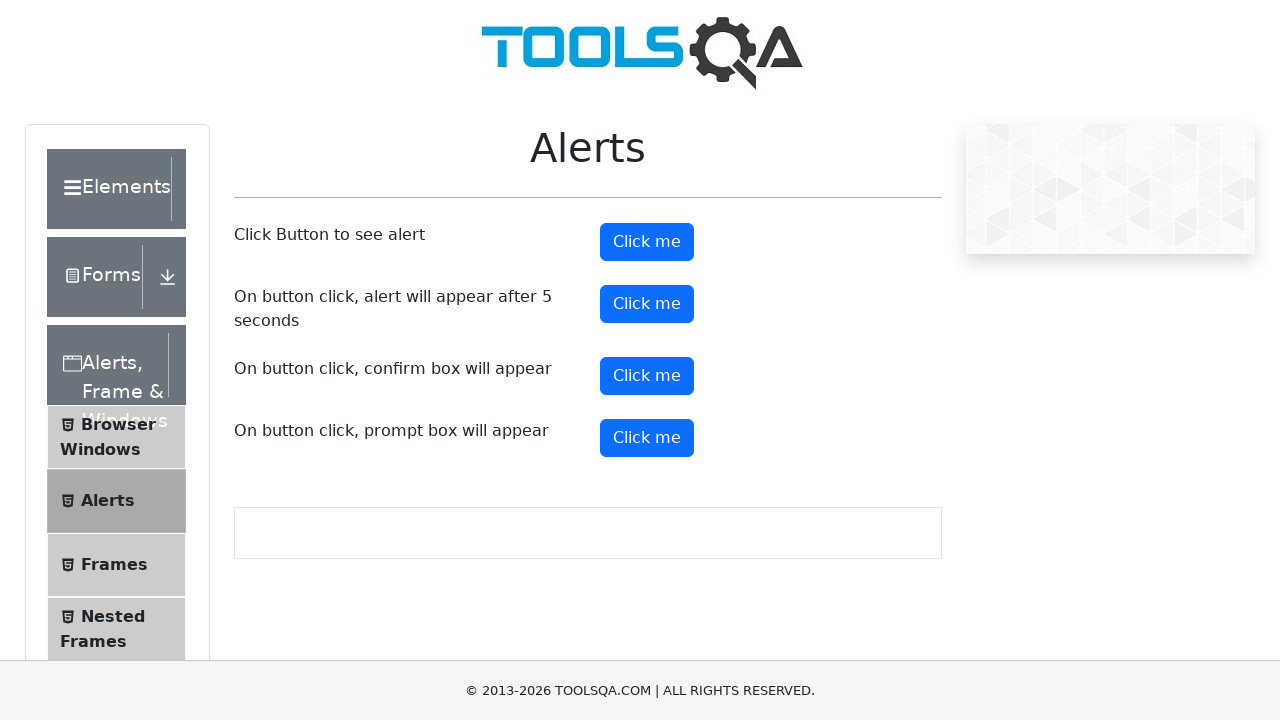

Set up dialog handler to automatically accept confirm boxes
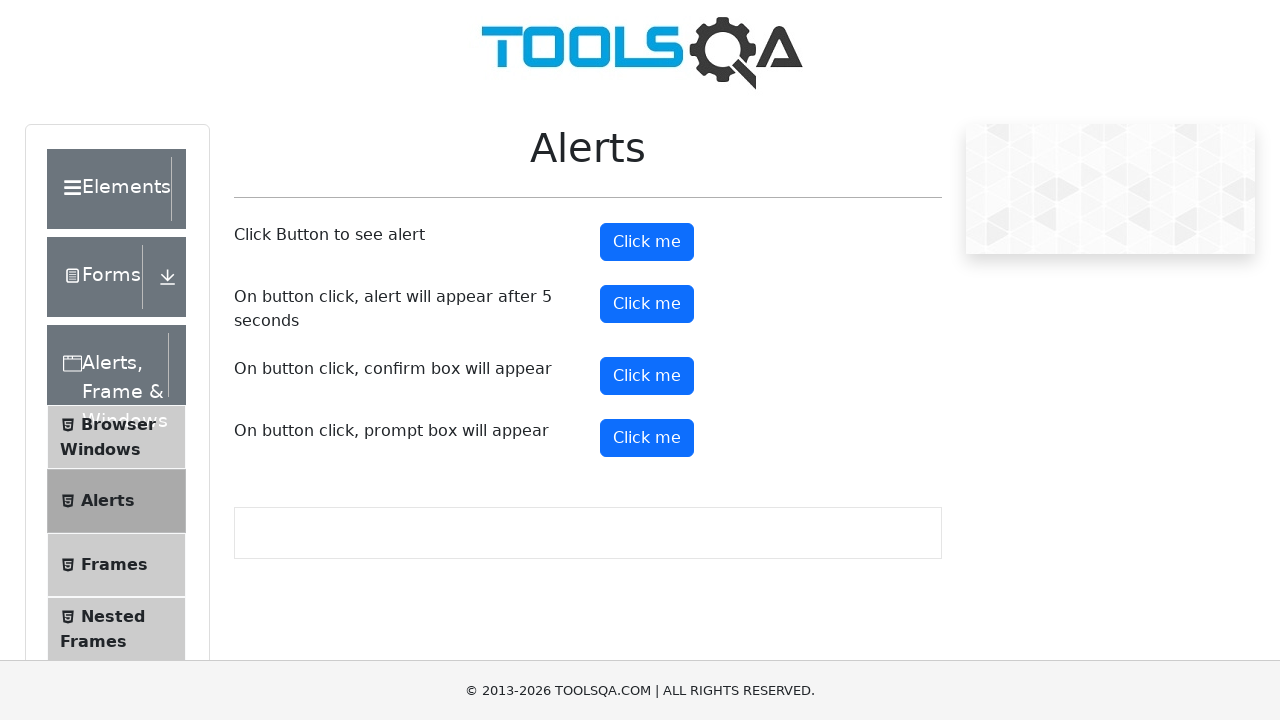

Confirm button became visible
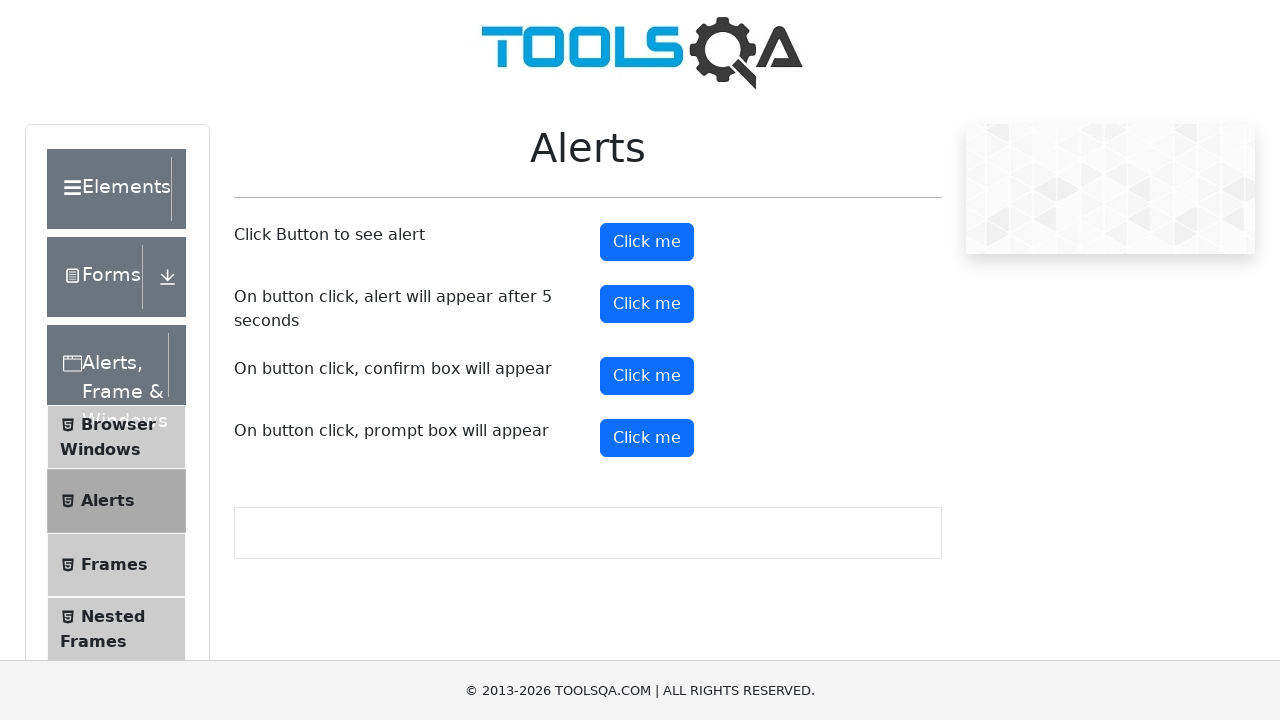

Clicked confirm button to trigger the confirm dialog at (647, 376) on #confirmButton
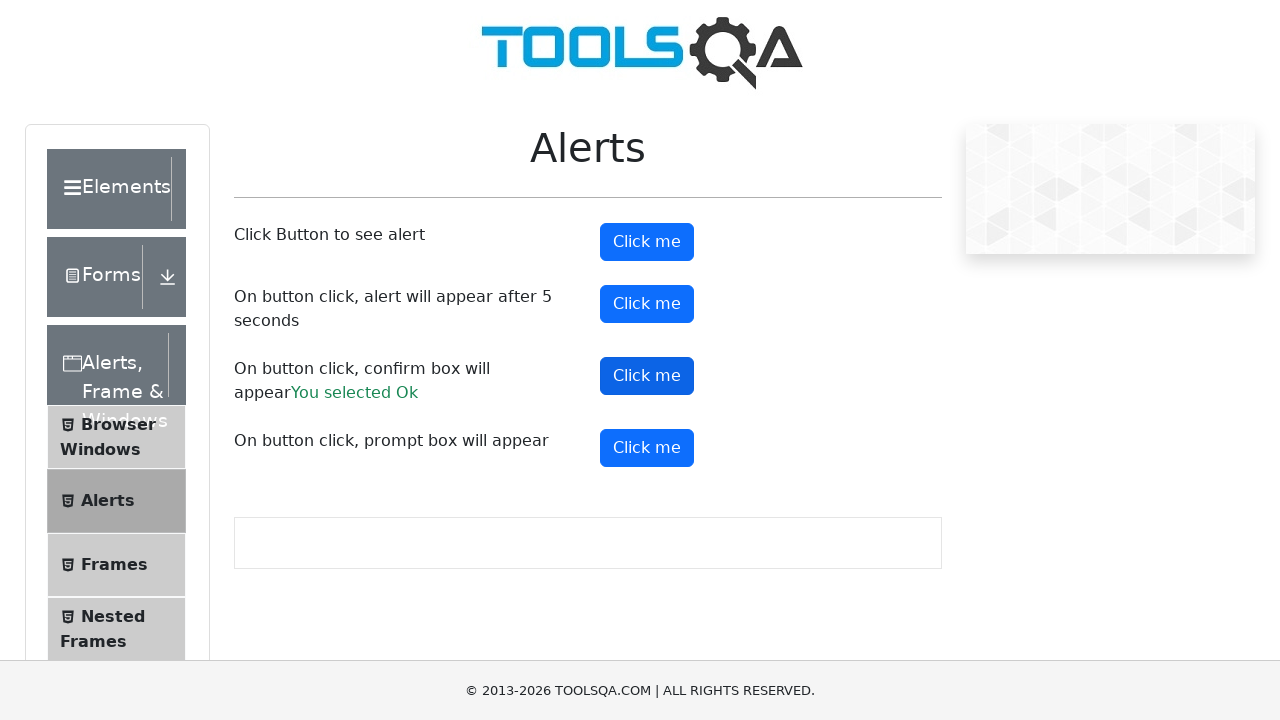

Confirm result message appeared on page
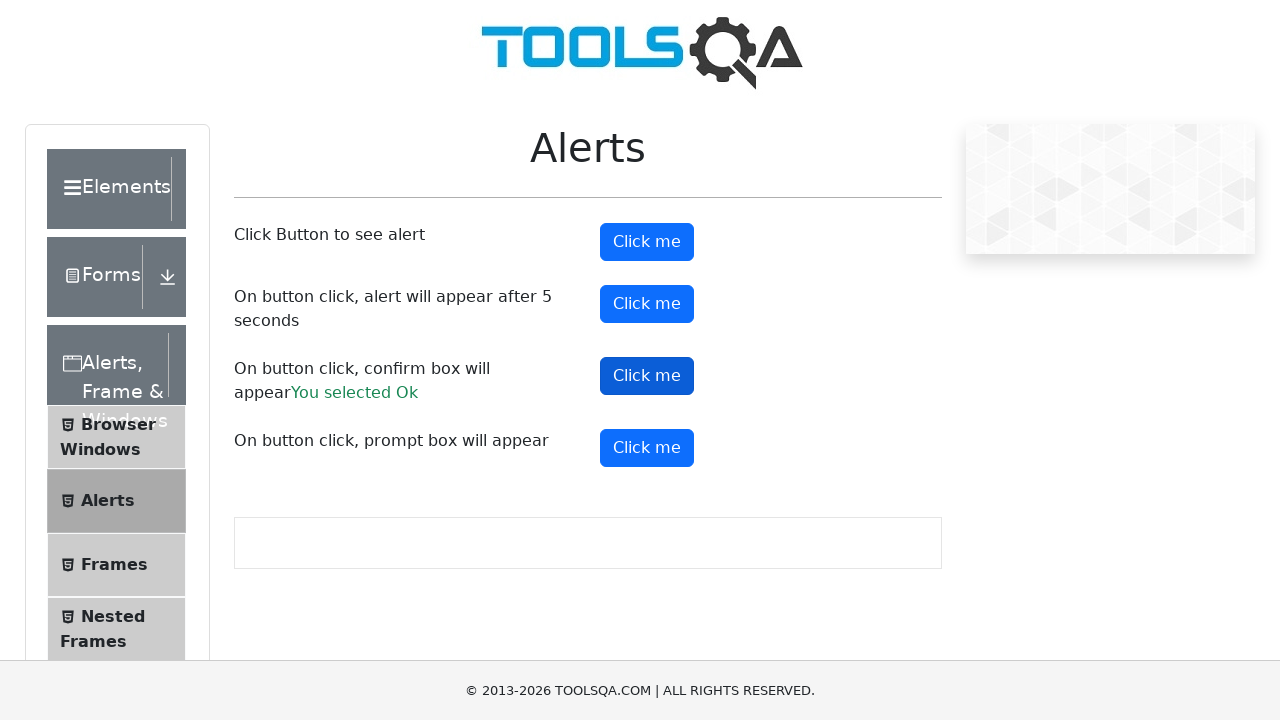

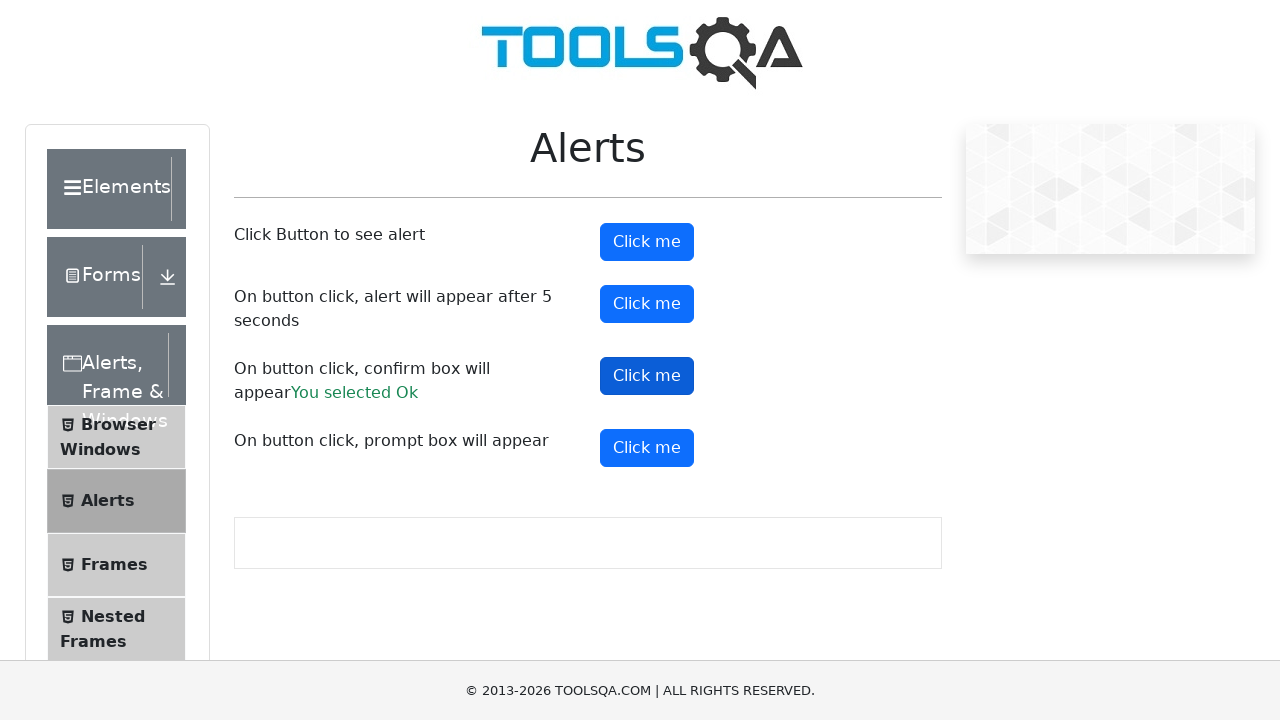